Tests the add-to-cart functionality on a demo e-commerce site by clicking the add to cart button for a product and verifying the cart panel appears with the correct product.

Starting URL: https://bstackdemo.com/

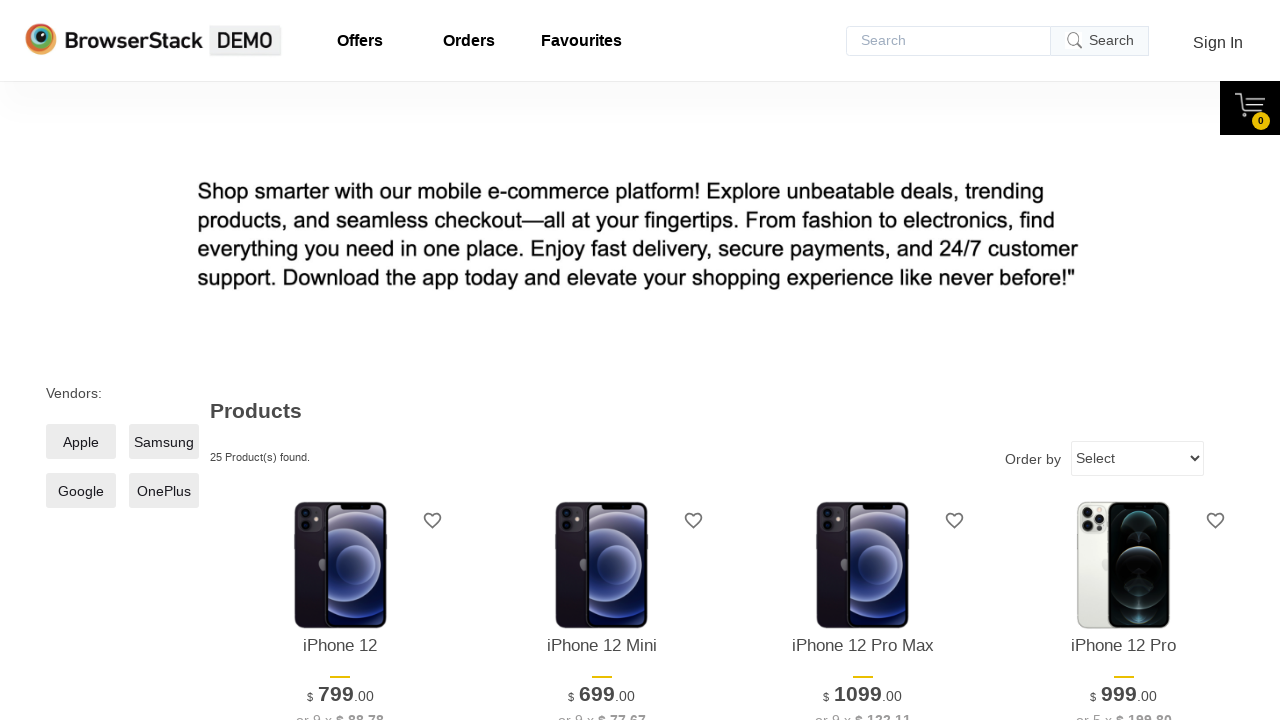

Waited for product element to load
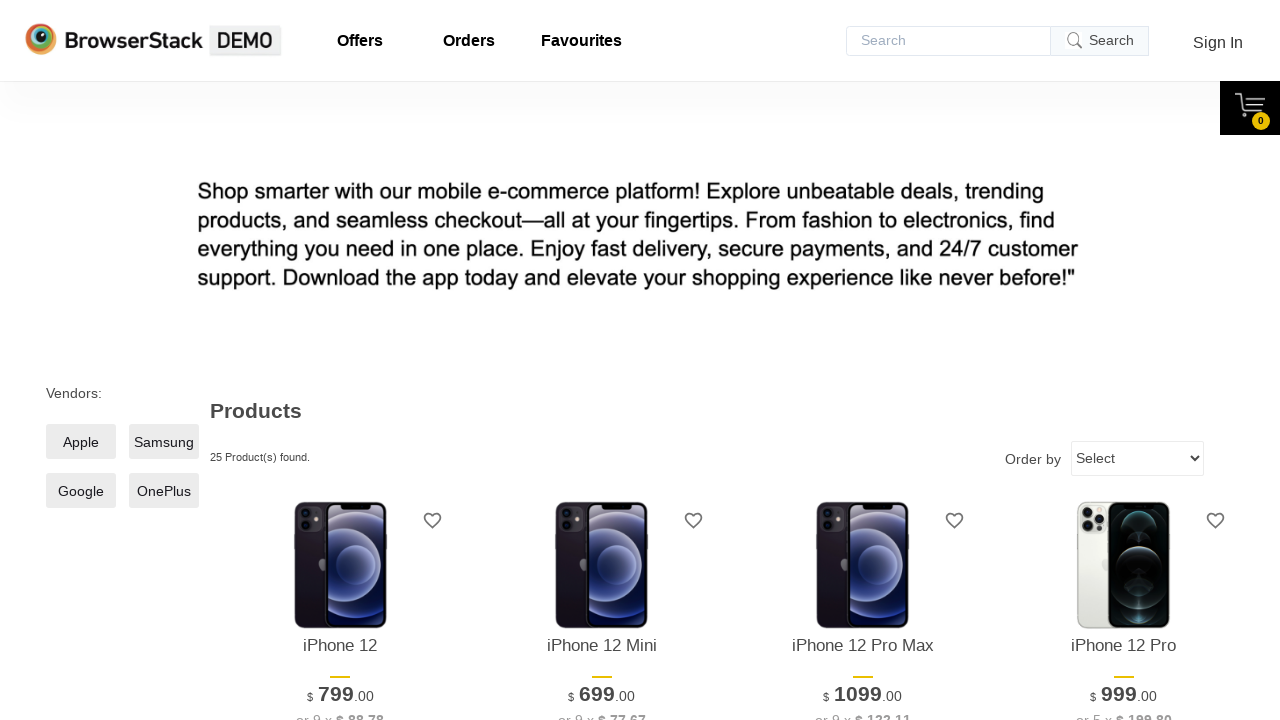

Extracted product name from page: iPhone 12
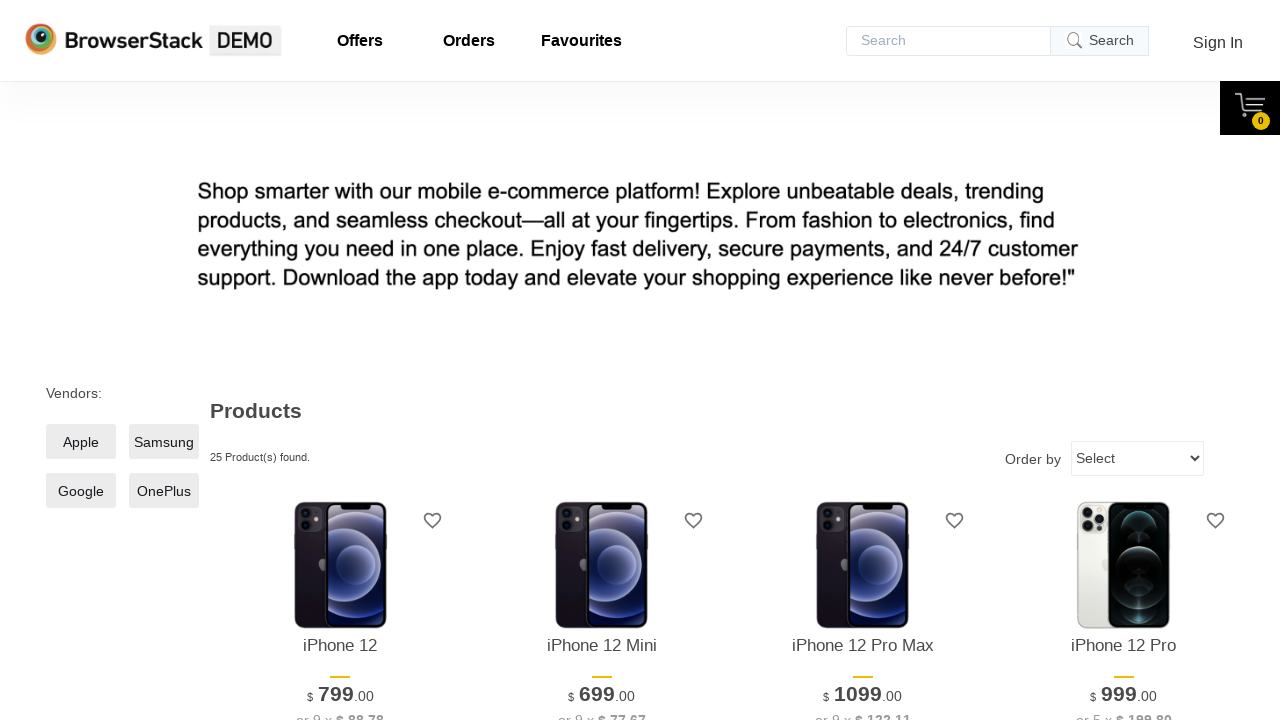

Located Add to Cart button
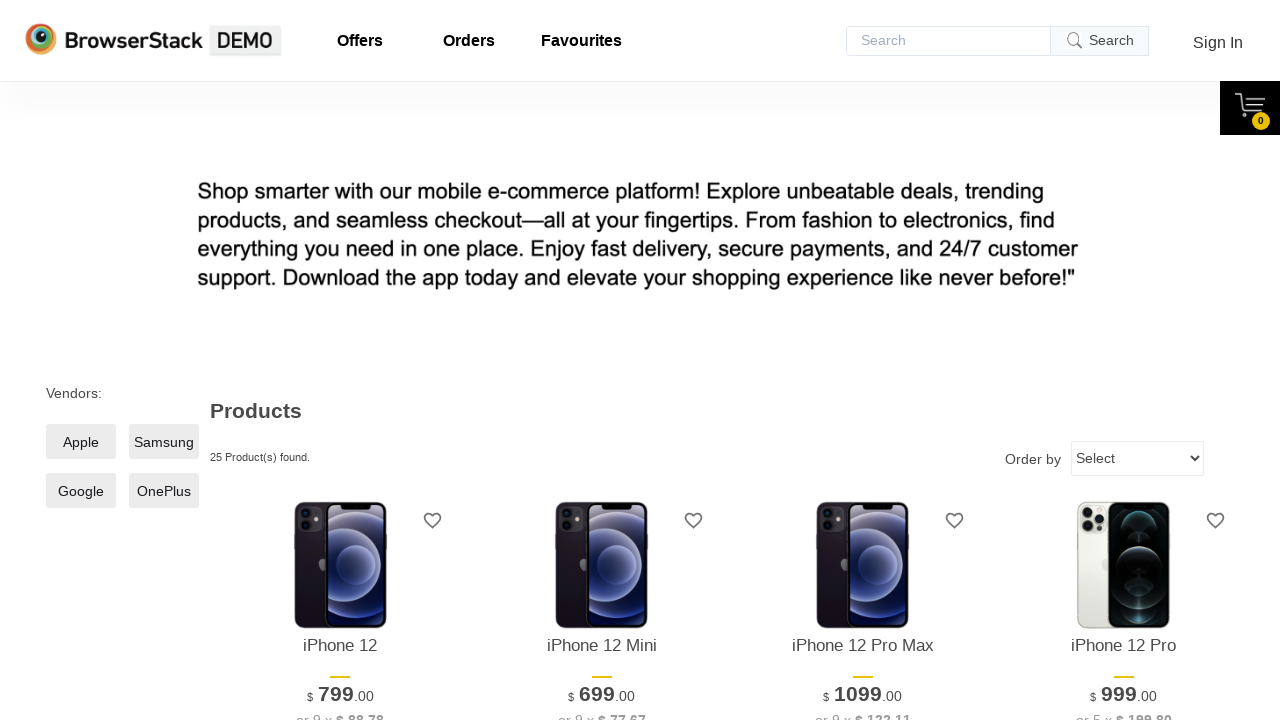

Add to Cart button became visible
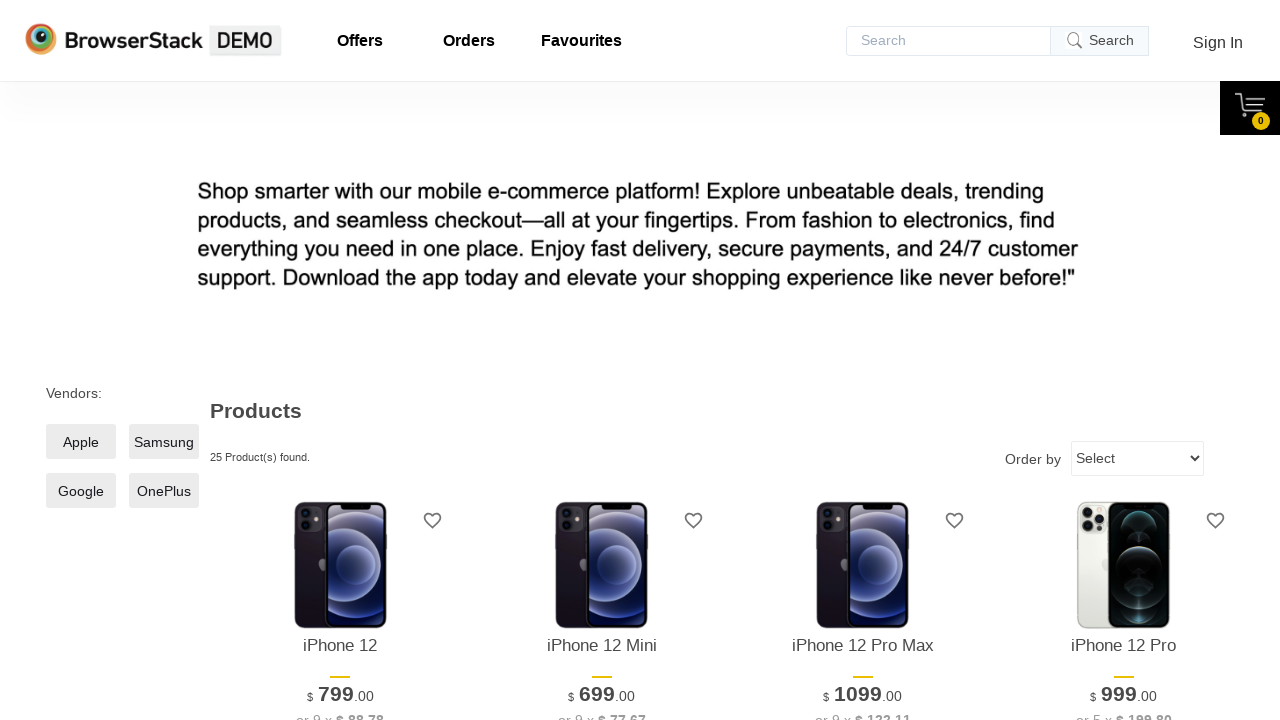

Clicked Add to Cart button at (340, 361) on xpath=//*[@id='1']/div[4]
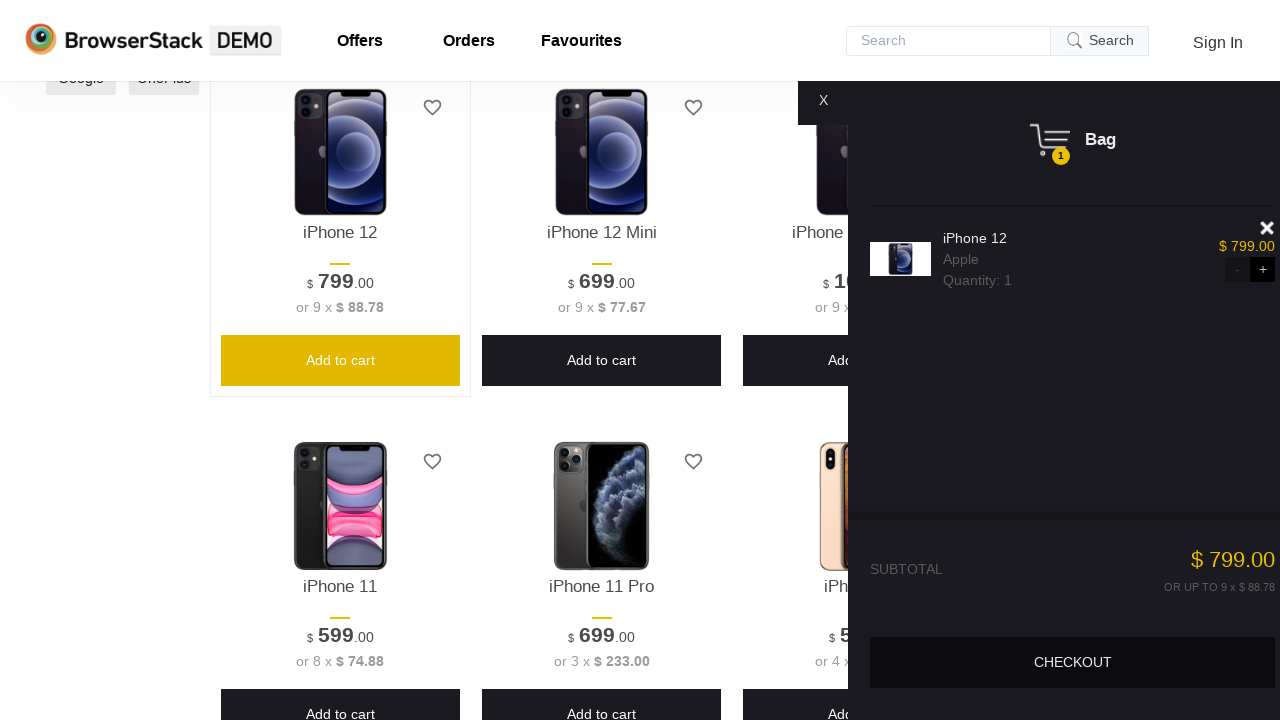

Cart panel appeared on page
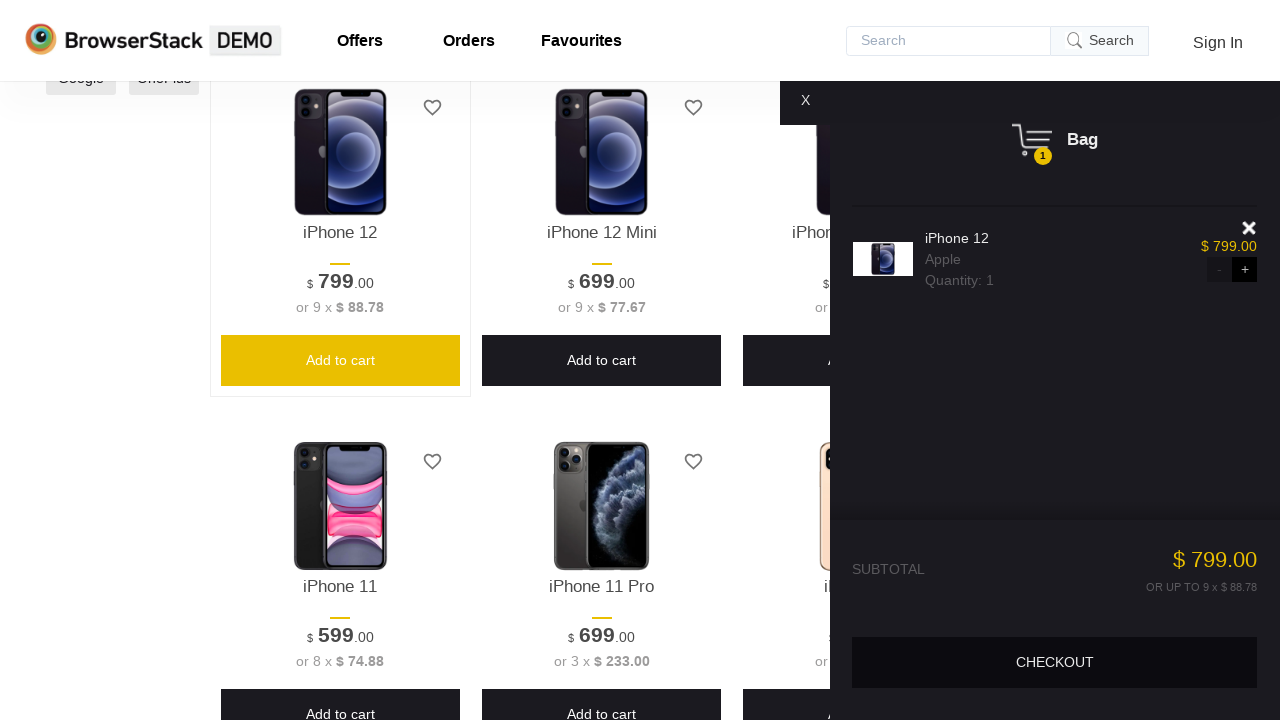

Extracted product name from cart: iPhone 12
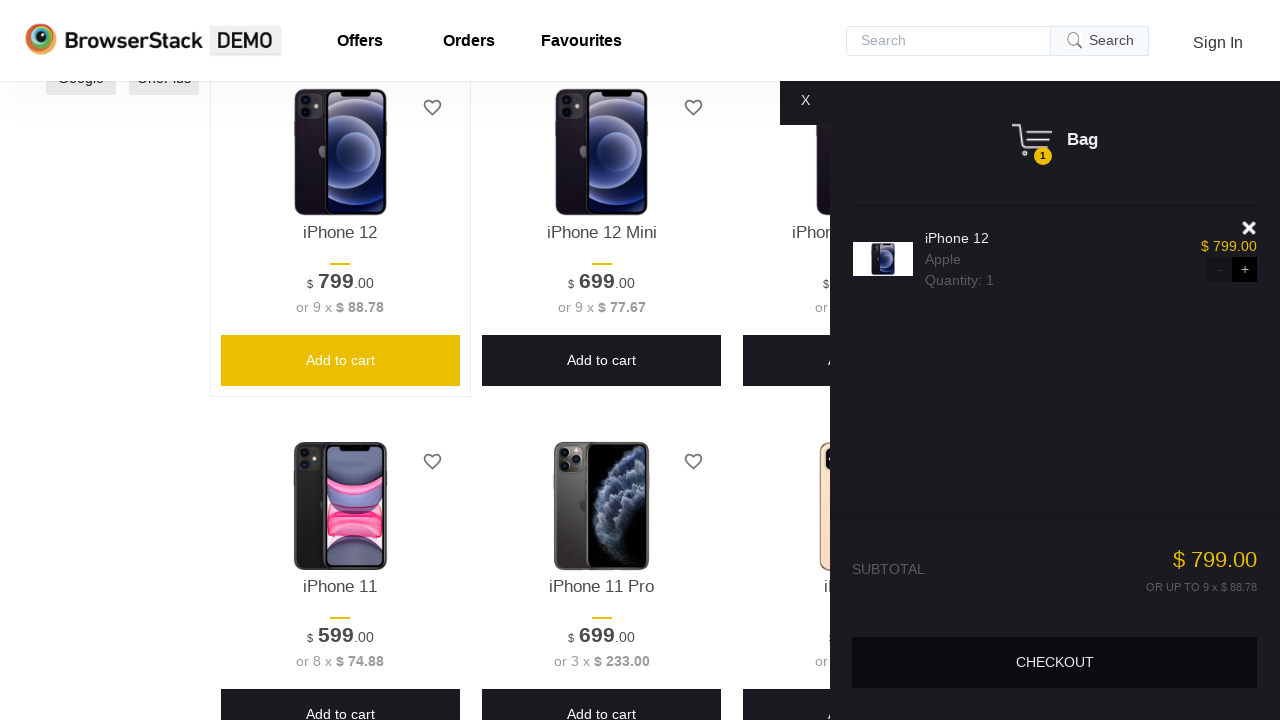

Verified product in cart matches product on page
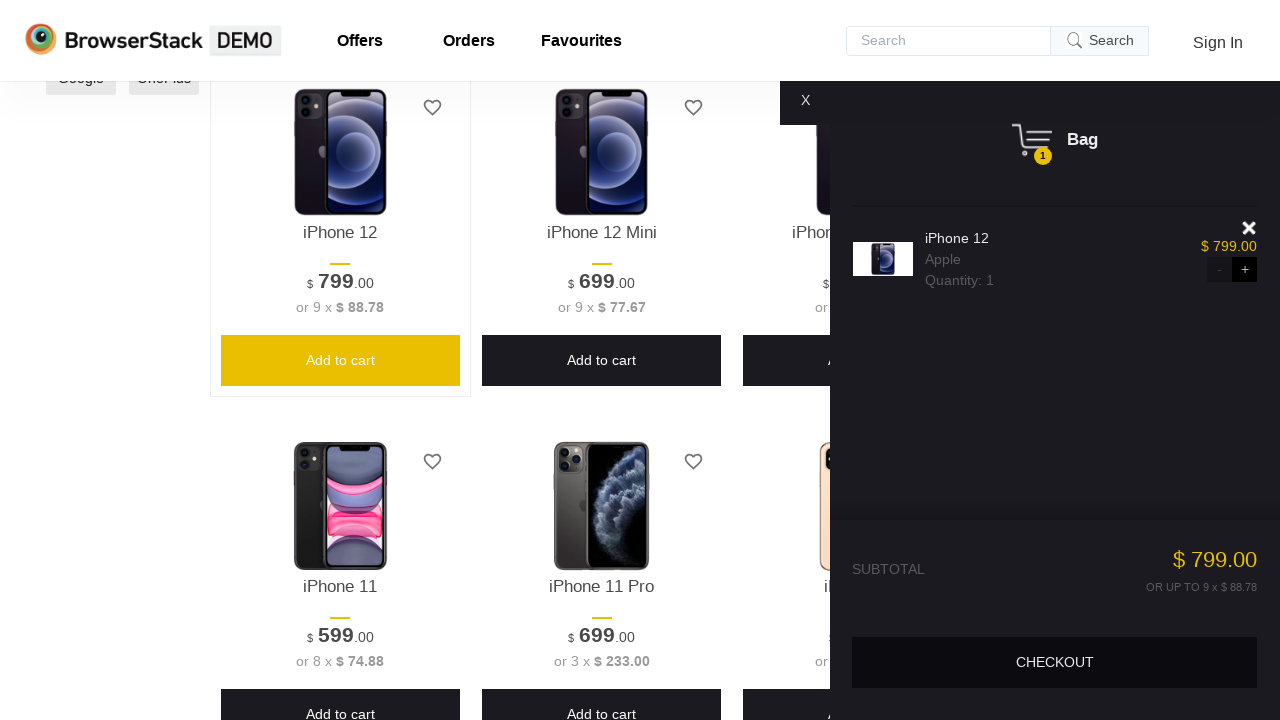

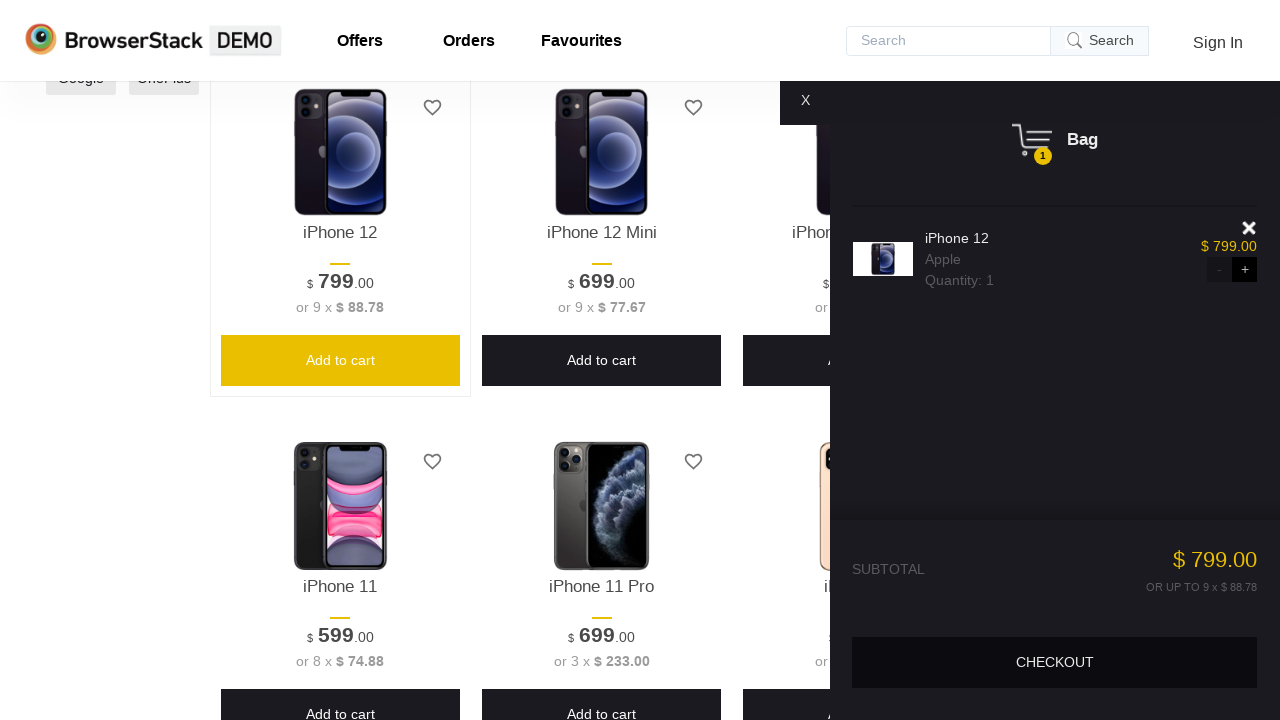